Tests window handling functionality by opening a new tab, switching to it, and verifying content in the new window

Starting URL: https://demoqa.com/browser-windows

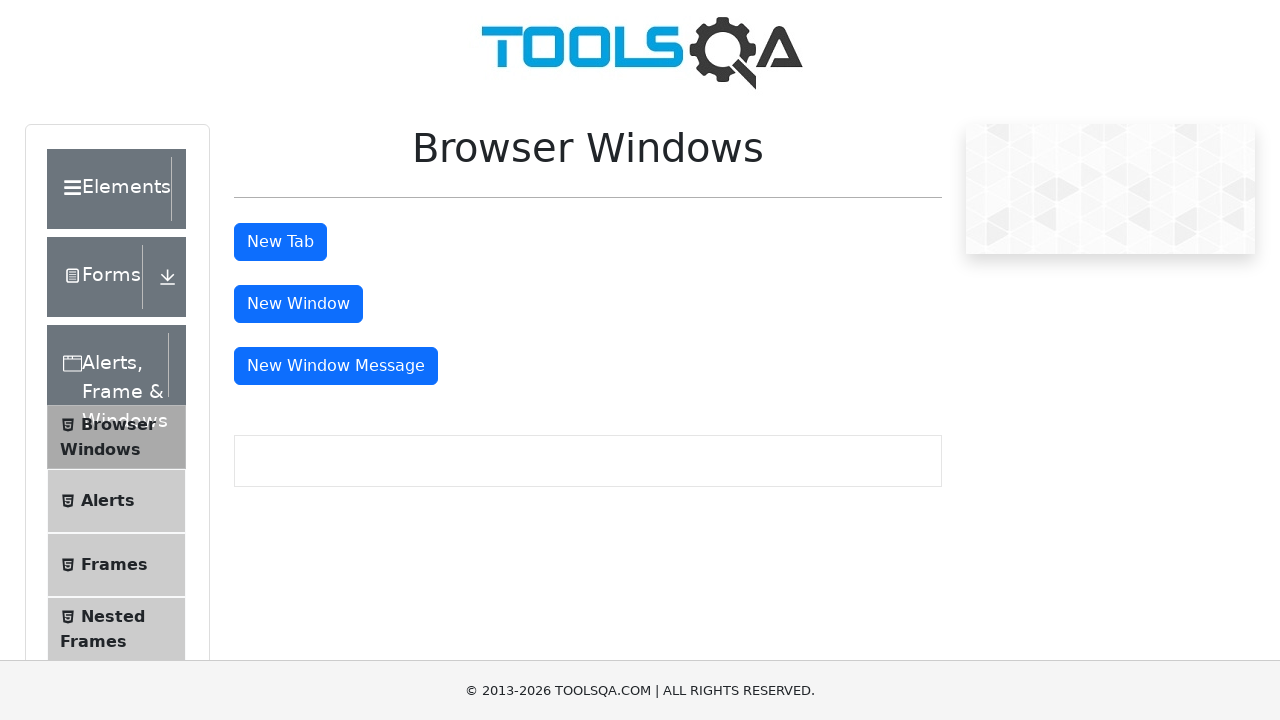

Clicked 'New Tab' button to open a new tab at (280, 242) on xpath=//button[text()='New Tab']
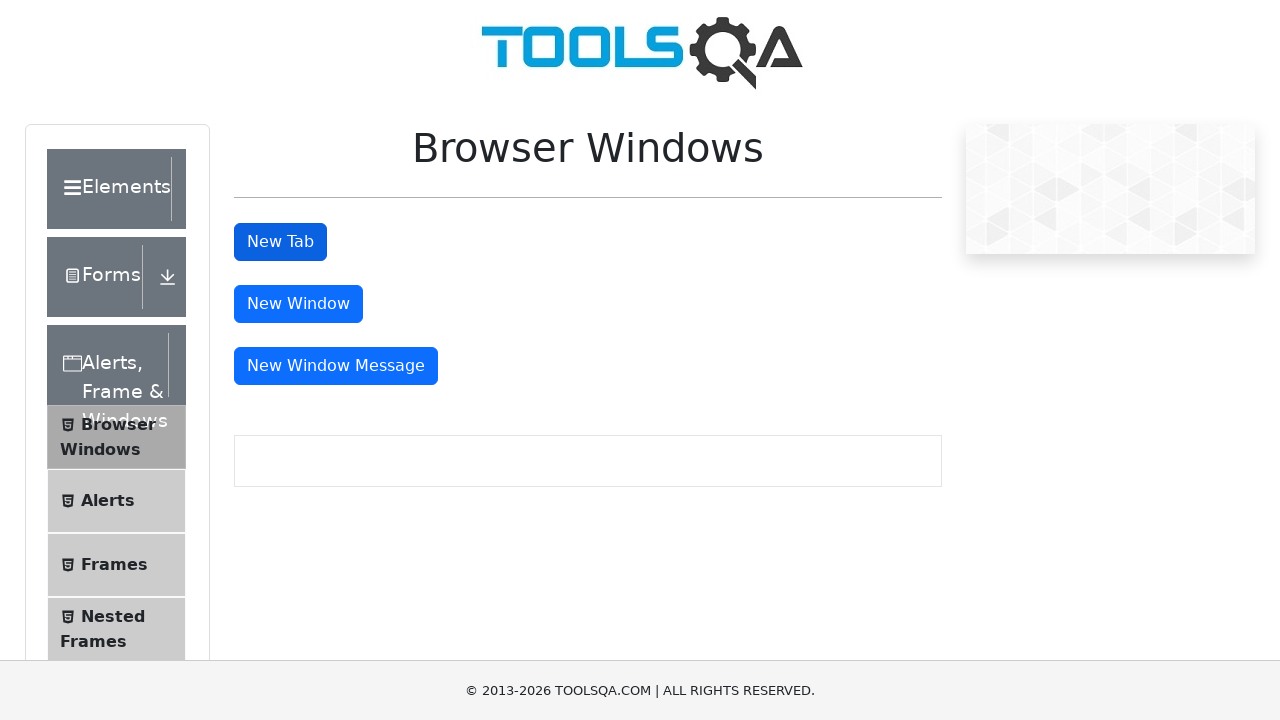

Waited 1000ms for new tab to open
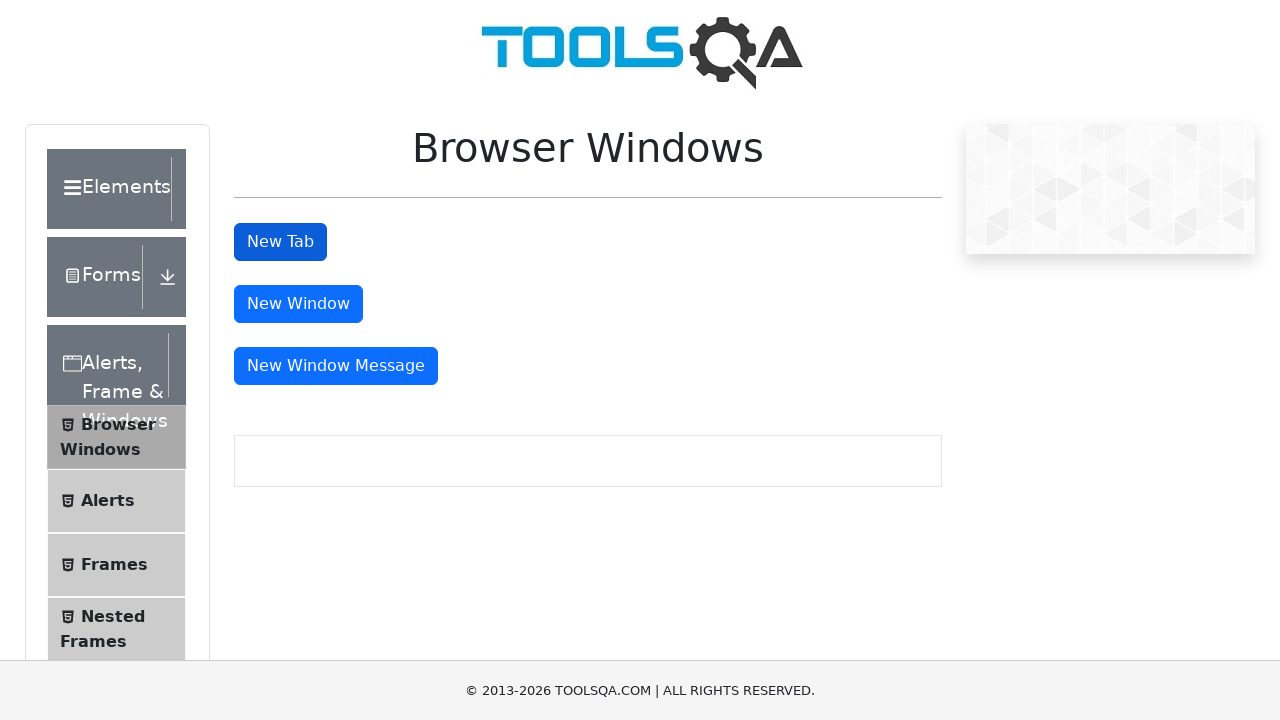

Retrieved all pages/tabs from context
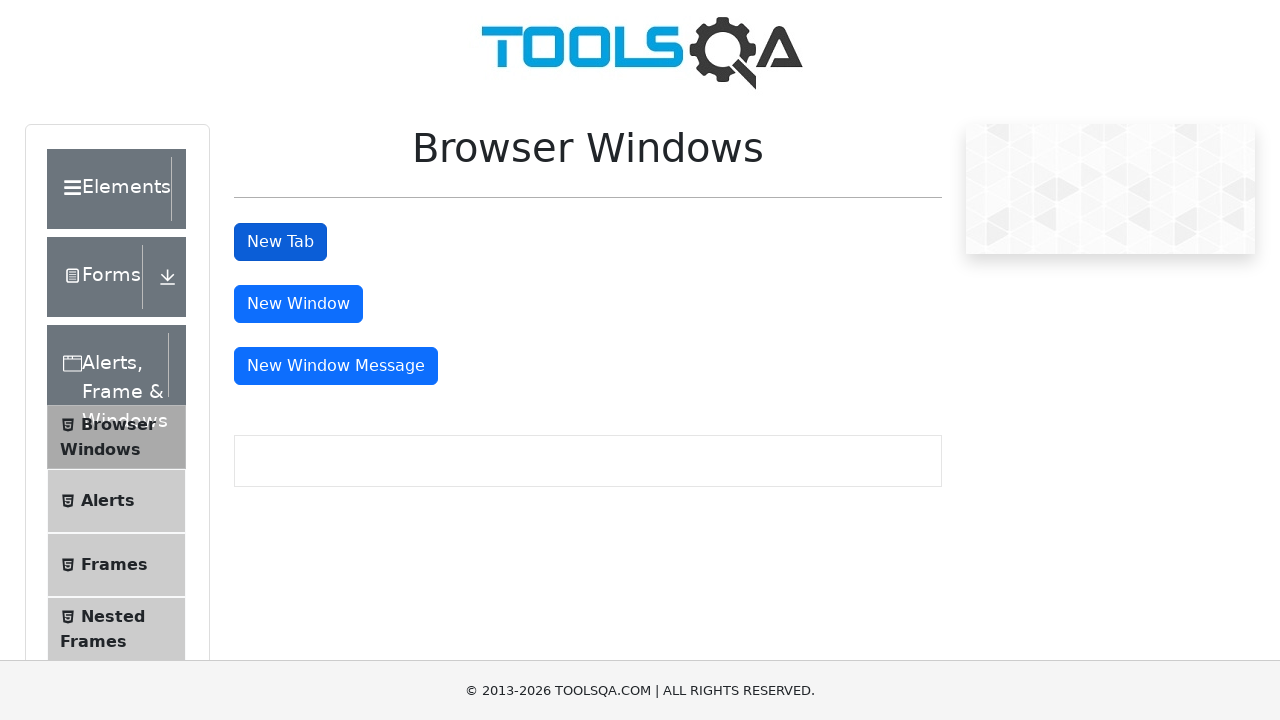

Switched to the new tab (last page in context)
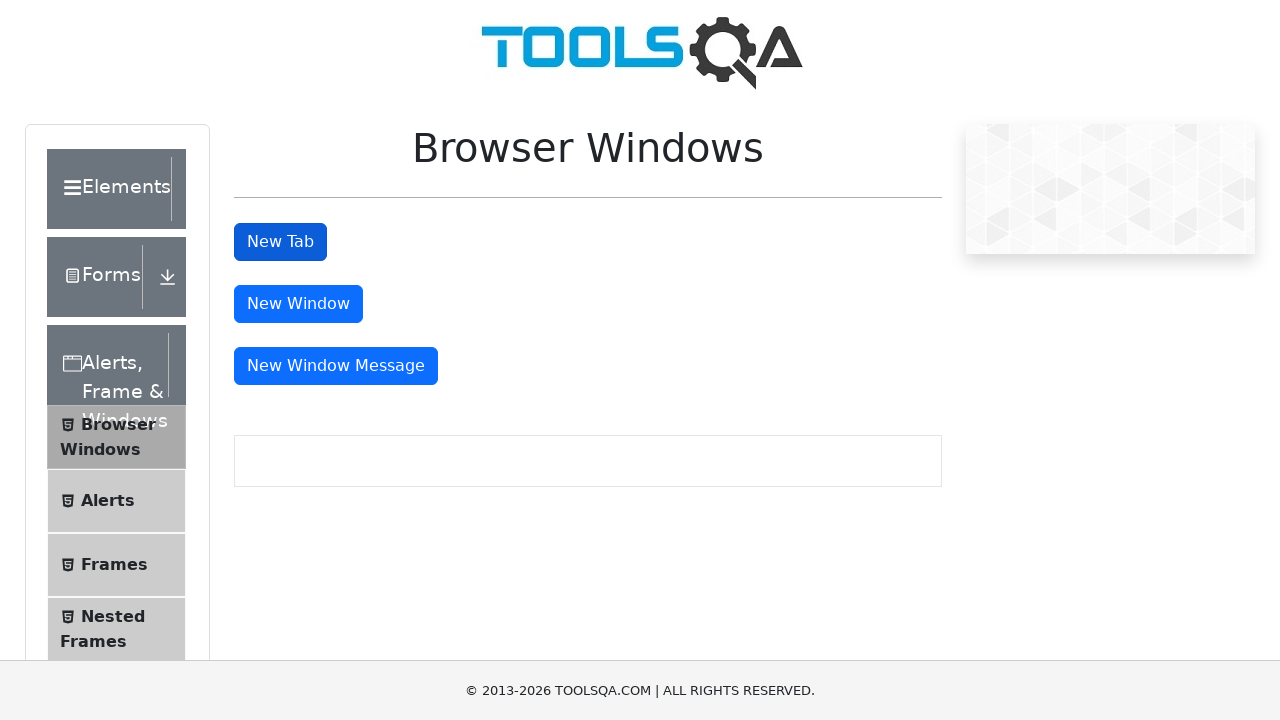

Waited for #sampleHeading element to load in new tab
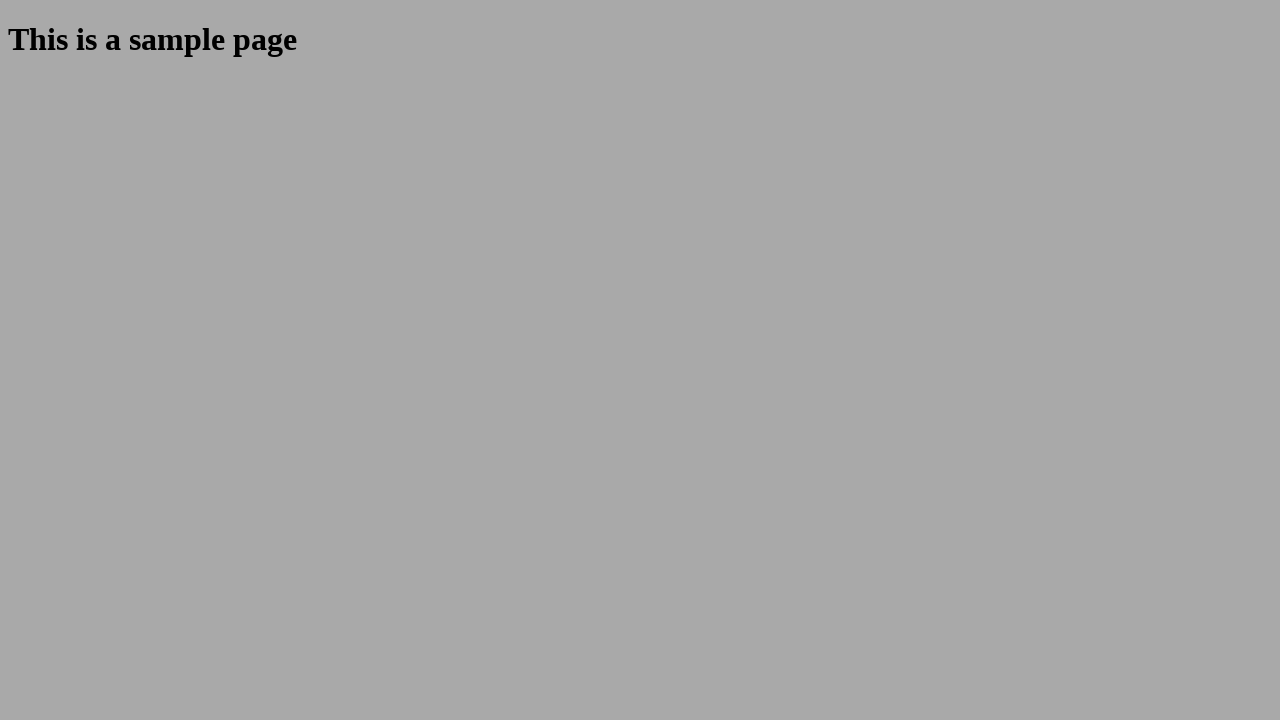

Retrieved heading text from new tab: 'This is a sample page'
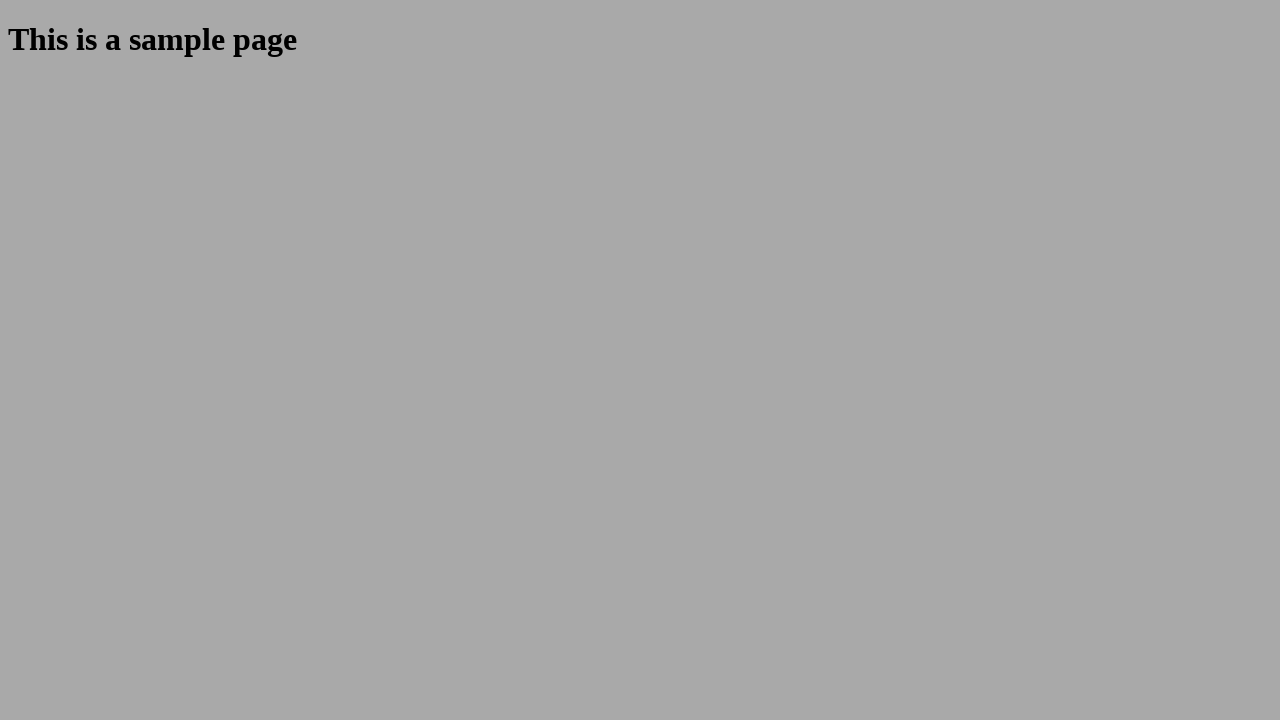

Printed heading text to console
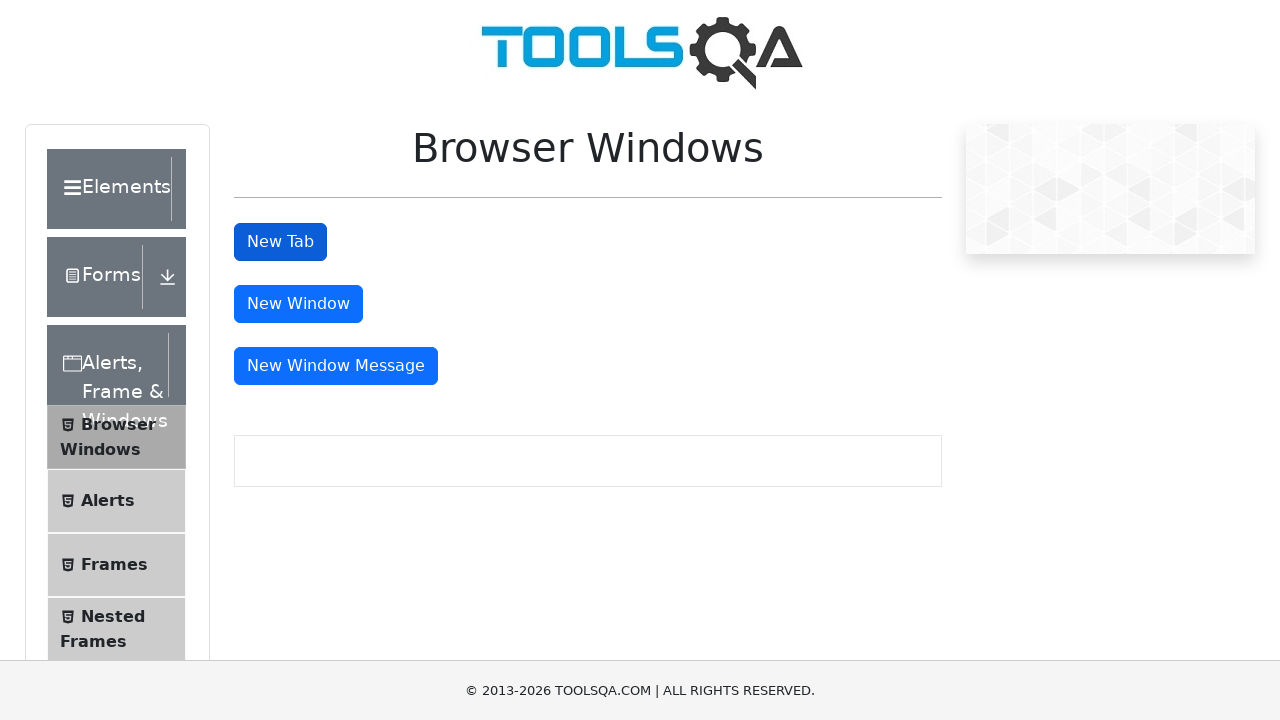

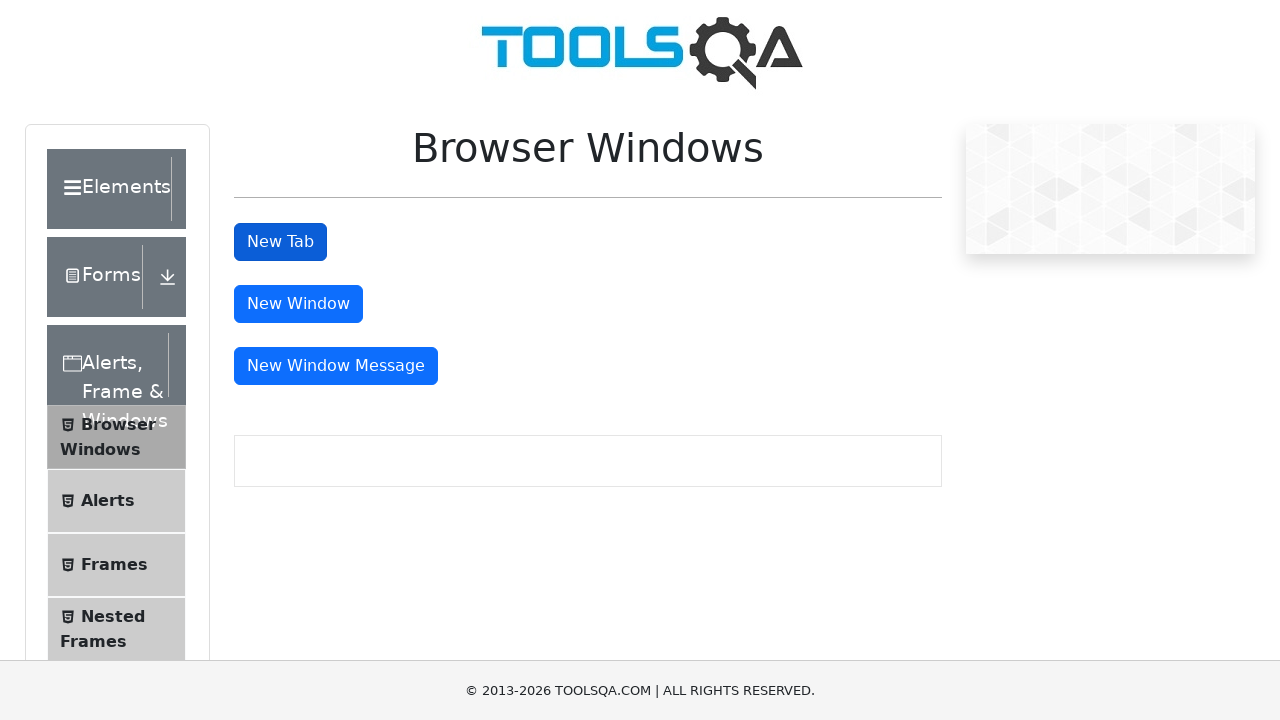